Tests a practice registration form by filling in personal details (name, email, gender, phone, date of birth, subjects, hobbies, address, state/city), submitting the form, and verifying the submitted data appears correctly in a confirmation modal.

Starting URL: https://demoqa.com/automation-practice-form

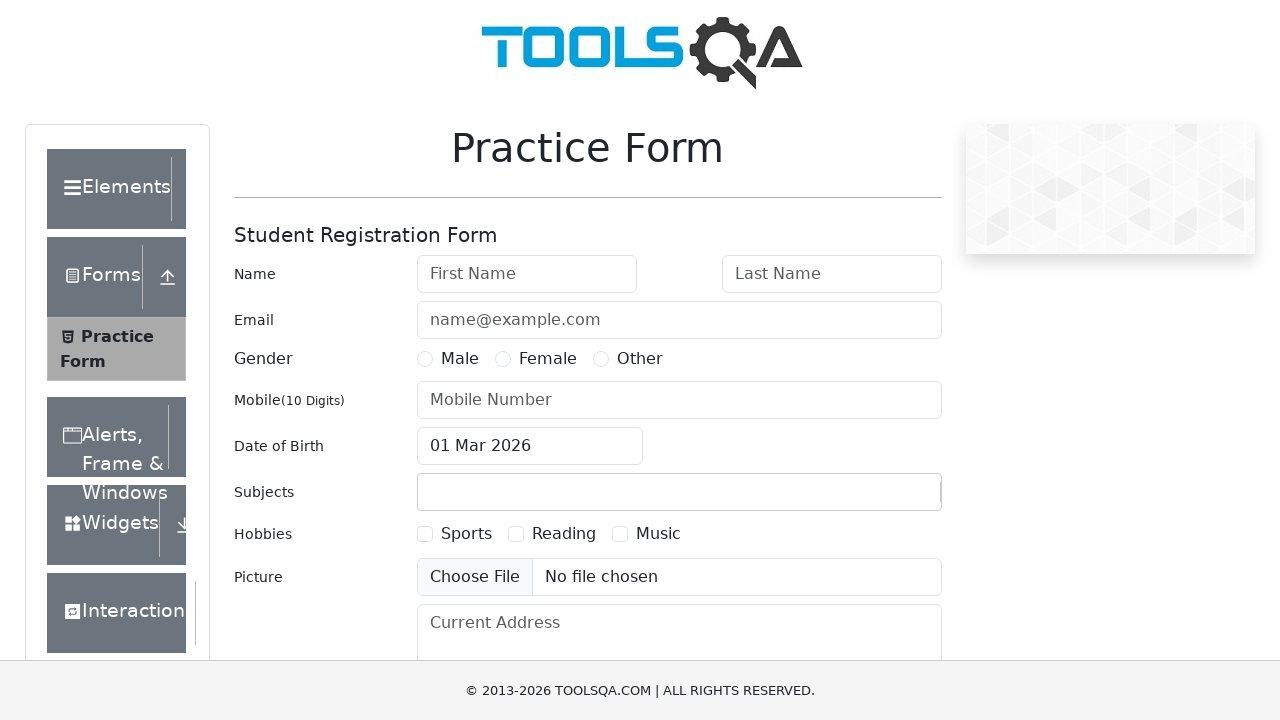

Removed fixedban advertising banner
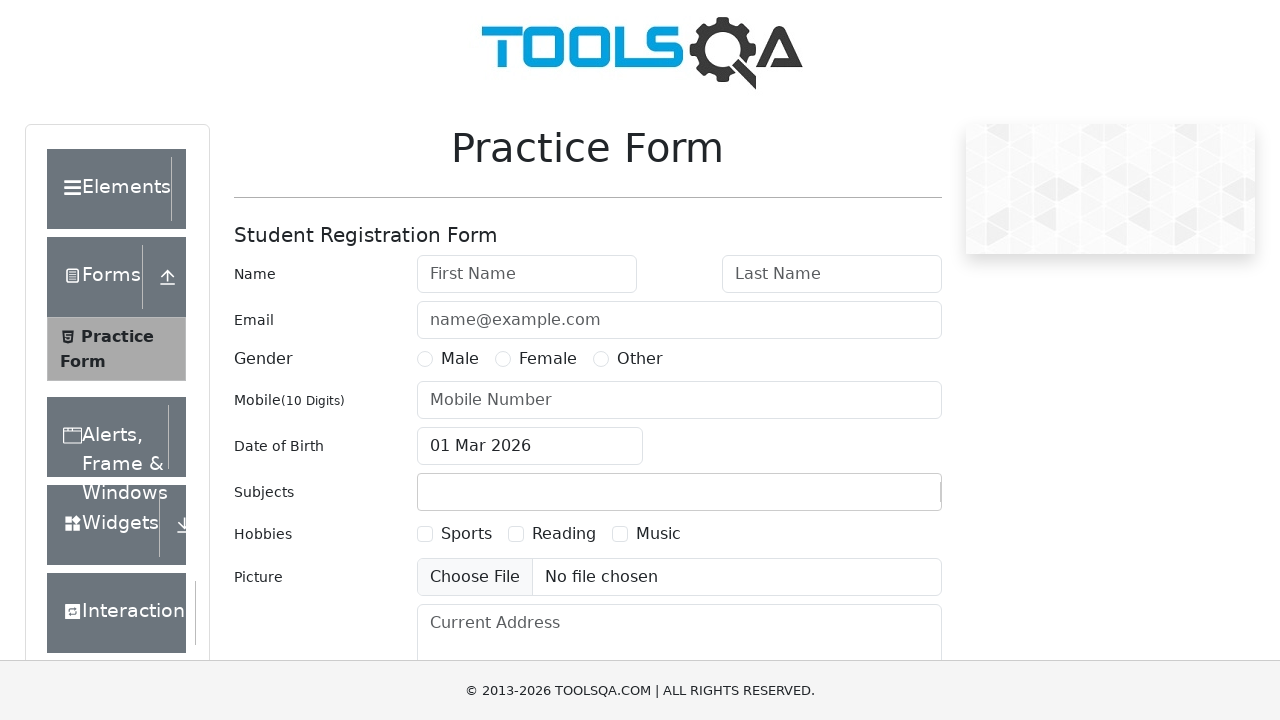

Removed RightSide_Advertisement banner
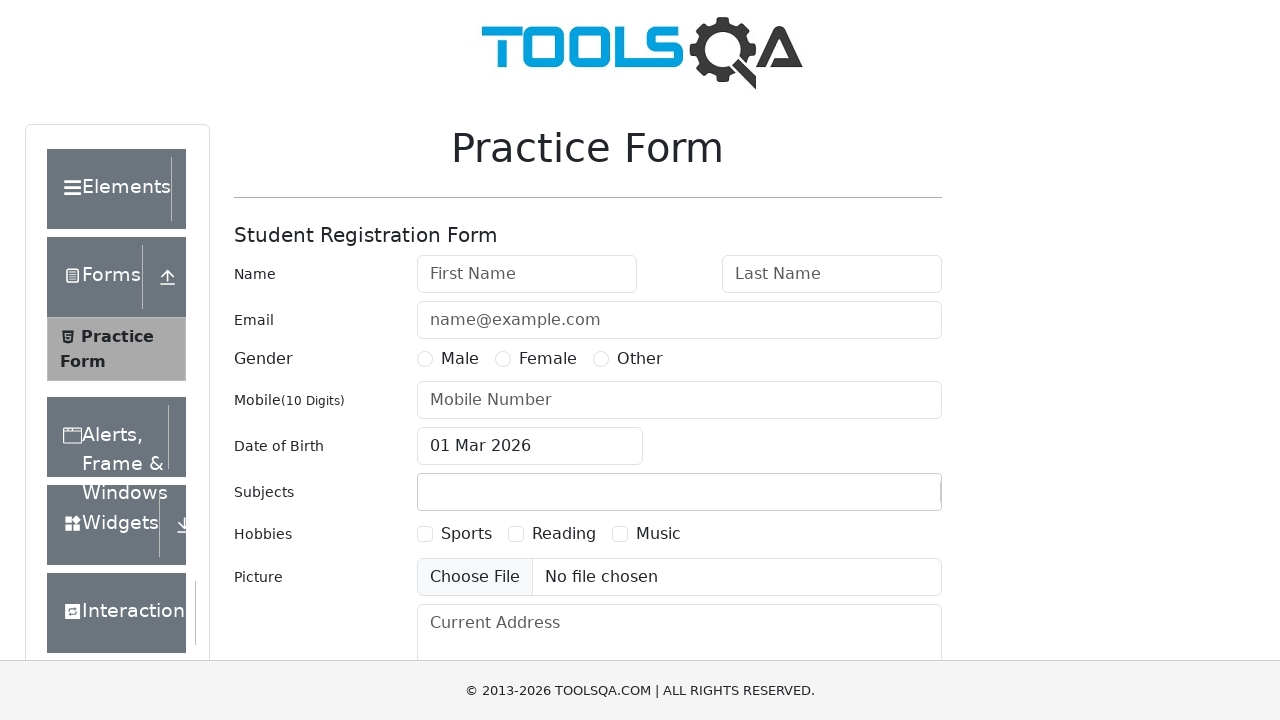

Filled first name field with 'Bed' on #firstName
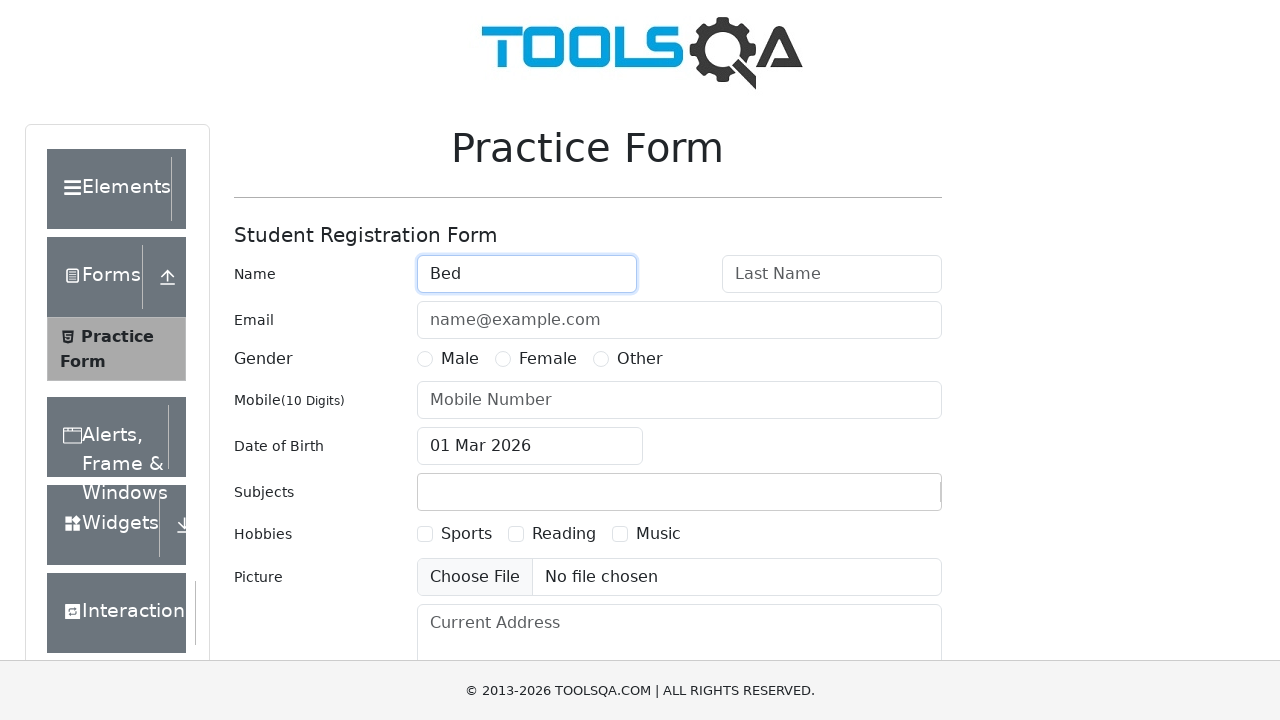

Filled last name field with 'Tester' on #lastName
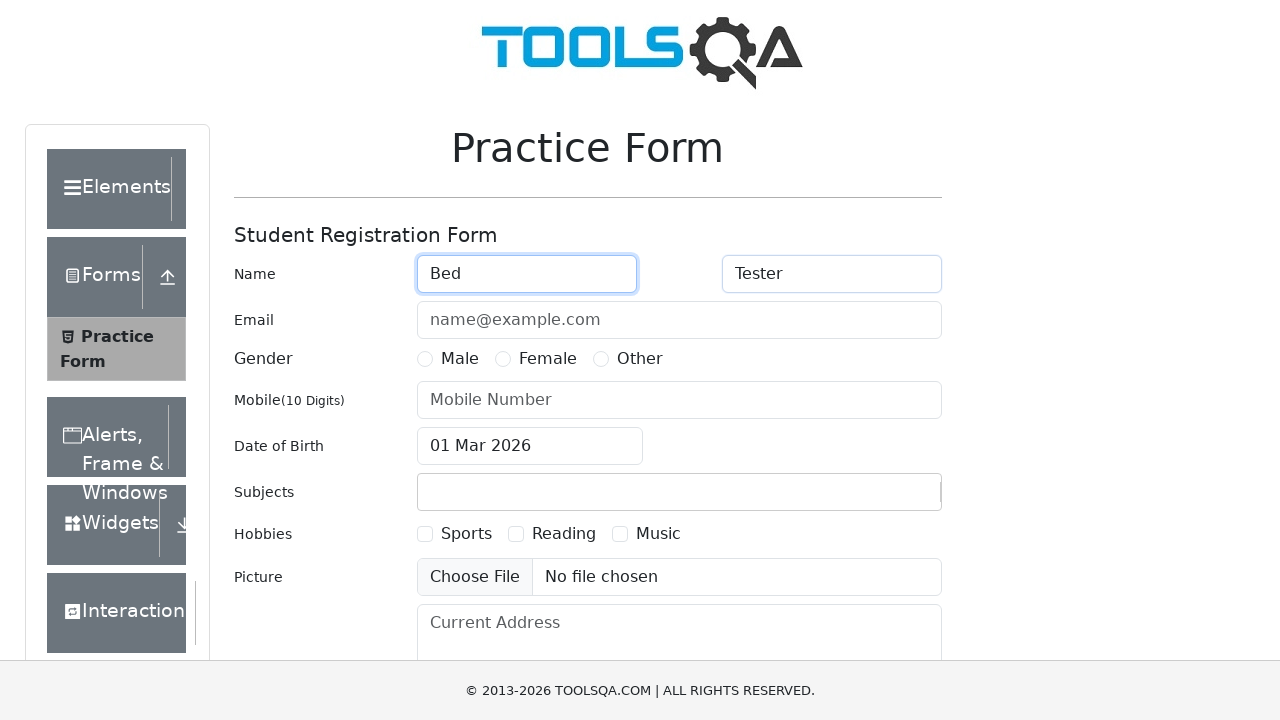

Filled email field with 'bedtester001@gmail.com' on #userEmail
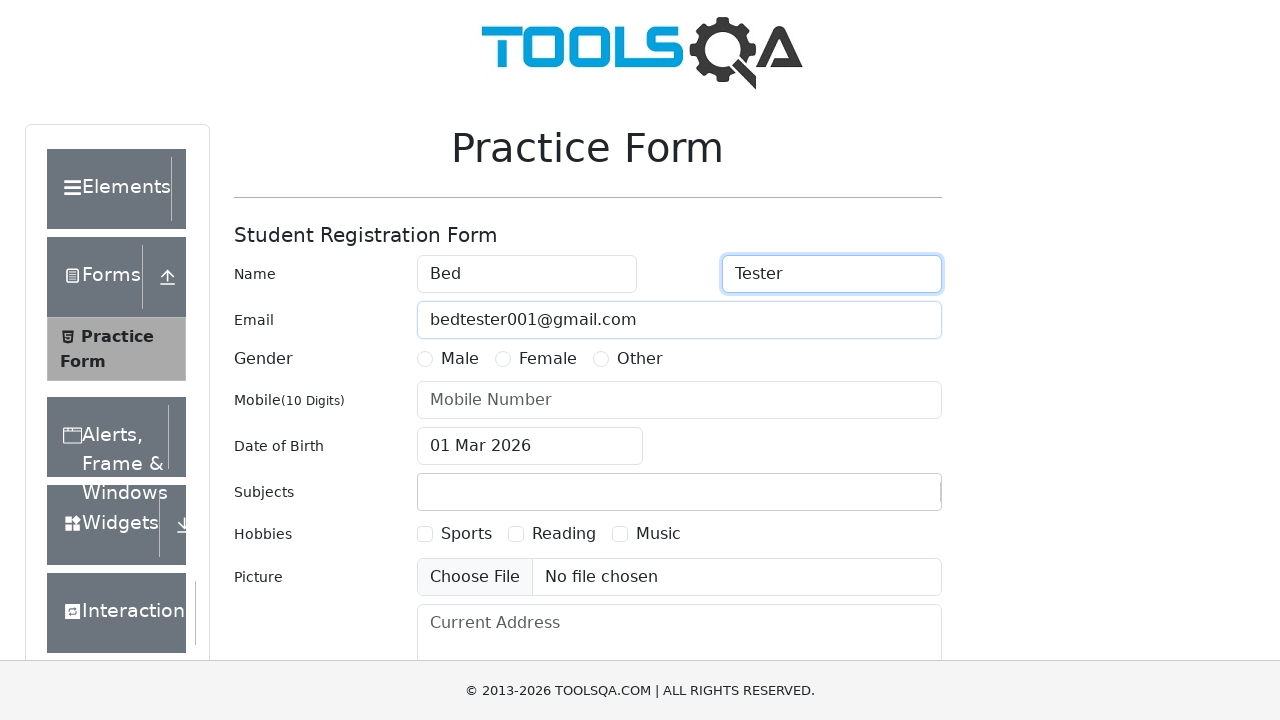

Selected 'Other' gender option at (640, 359) on [for=gender-radio-3]
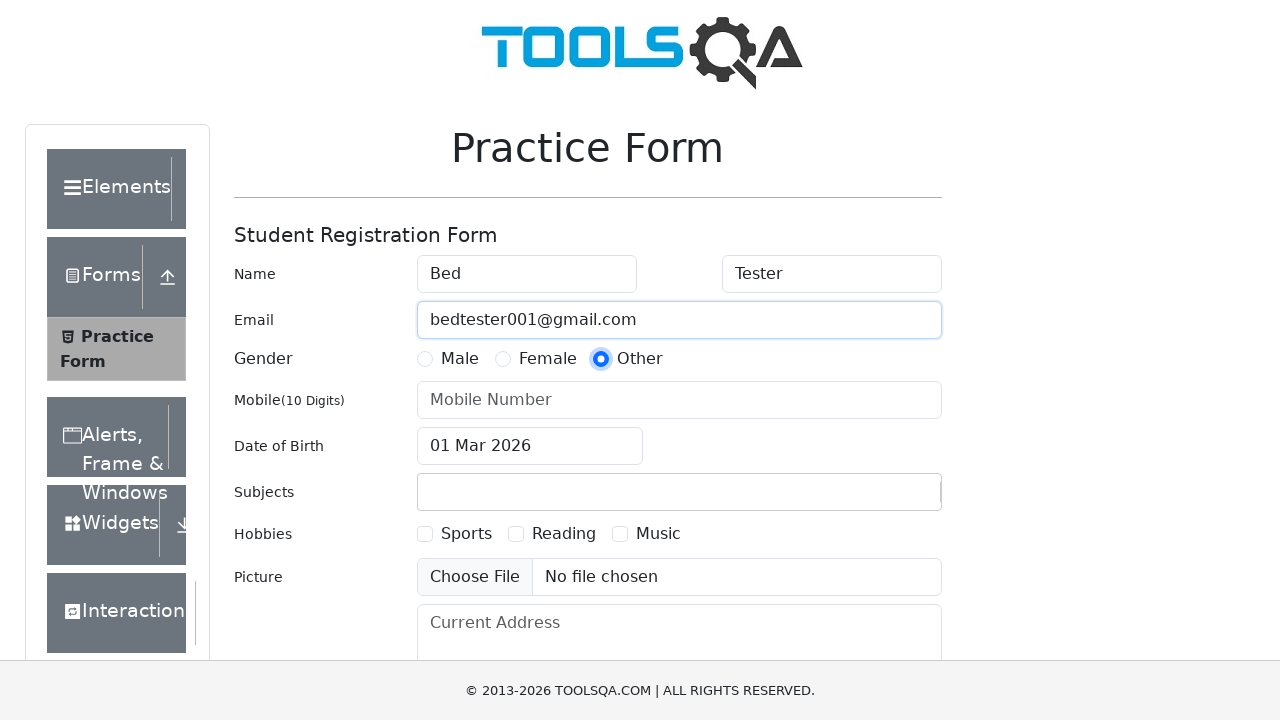

Filled mobile number field with '9119119119' on #userNumber
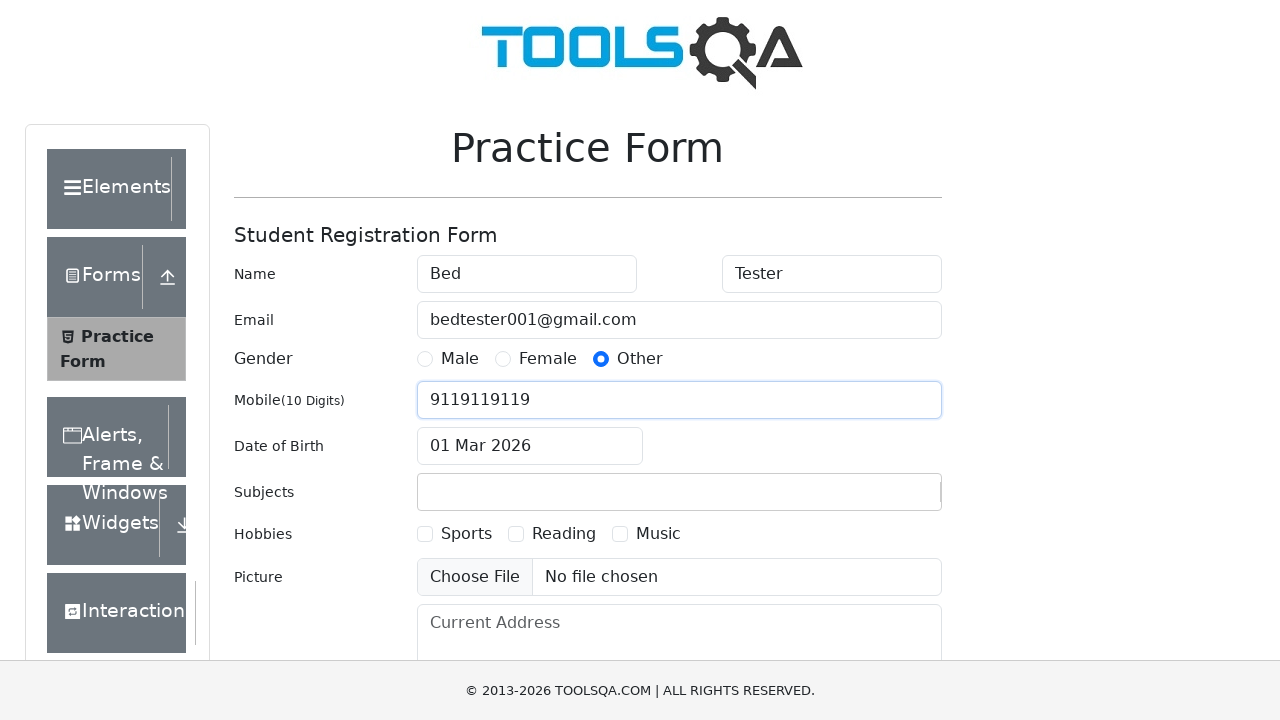

Clicked date of birth input field to open date picker at (530, 446) on #dateOfBirthInput
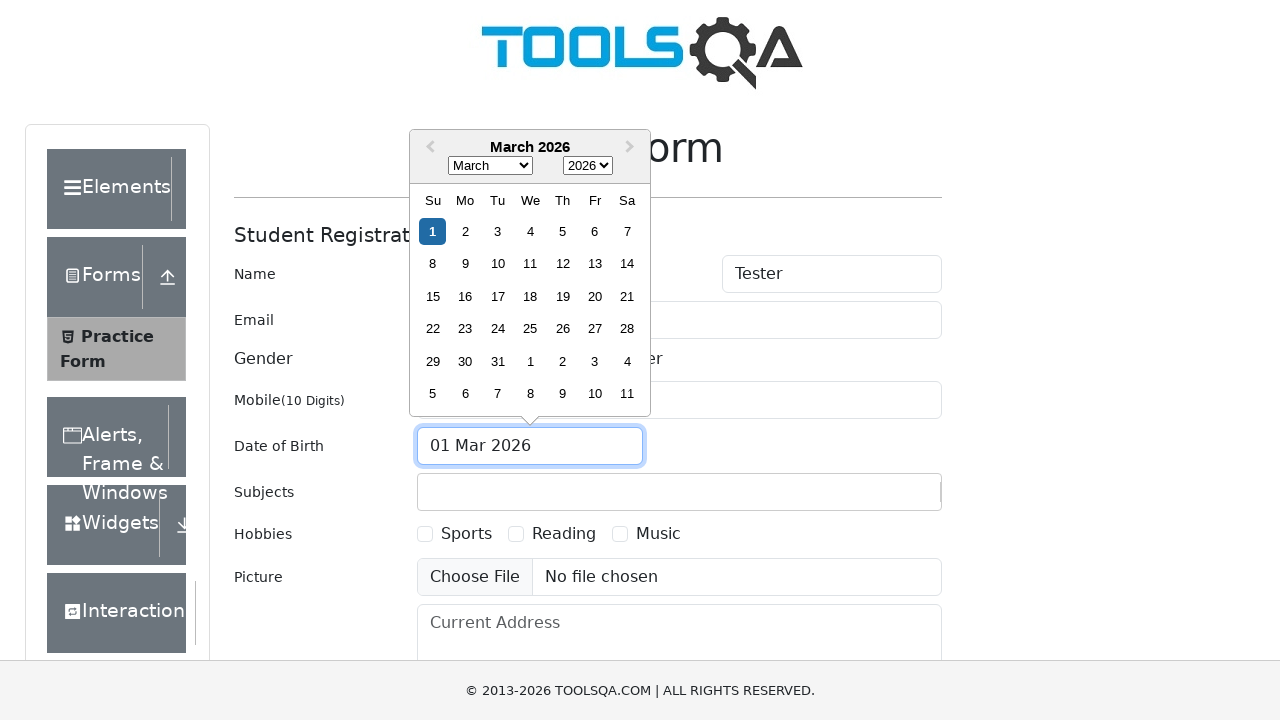

Selected month 2 (March) in date picker on .react-datepicker__month-select
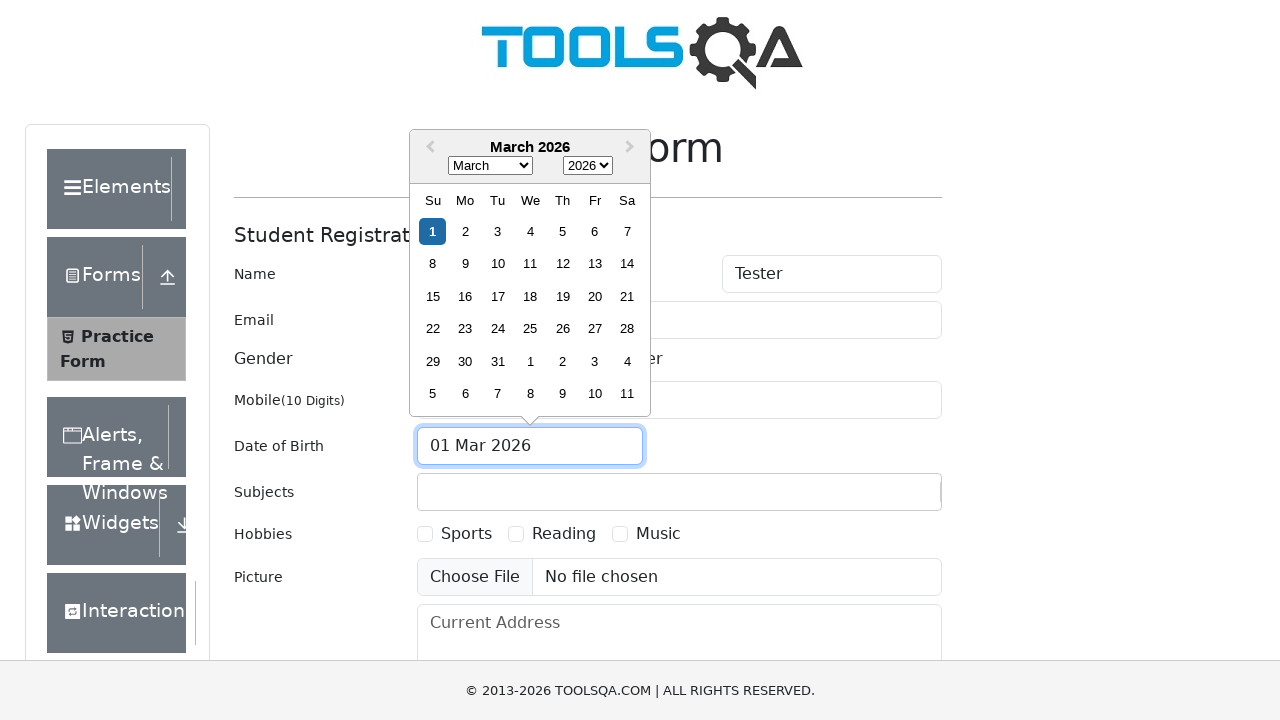

Selected year 1988 in date picker on .react-datepicker__year-select
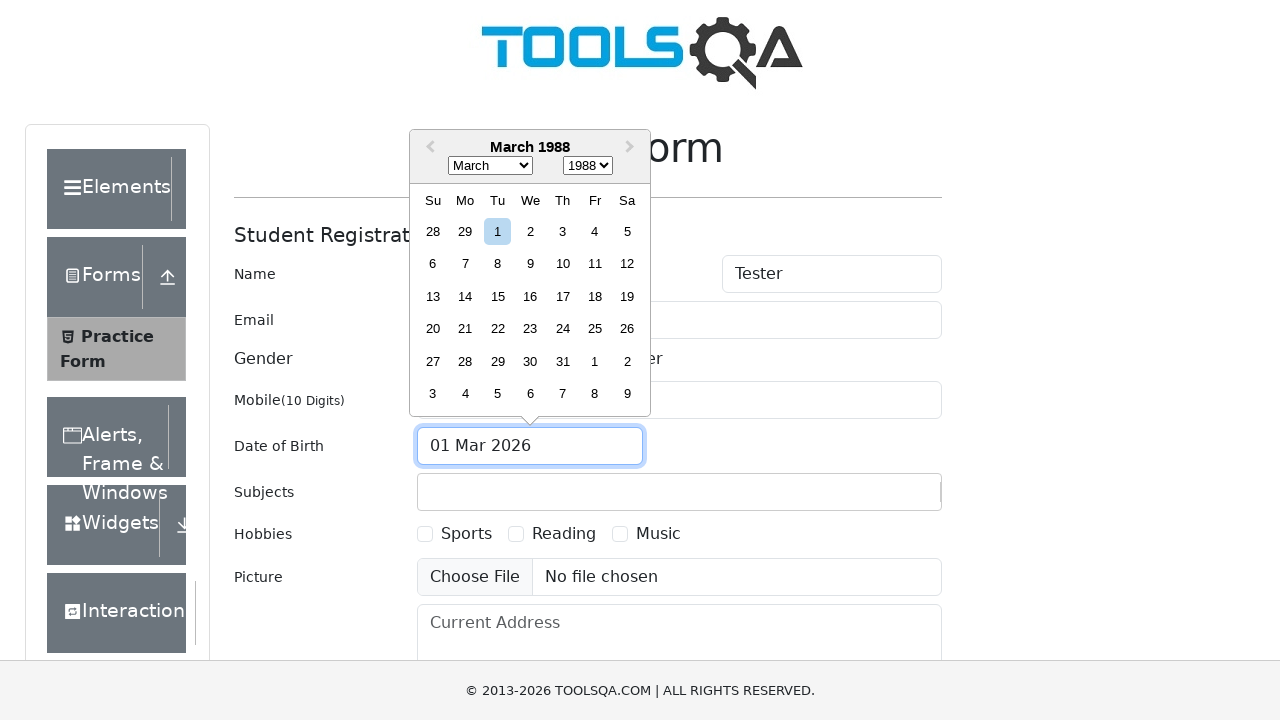

Selected day 1 from date picker at (498, 231) on div.react-datepicker__day.react-datepicker__day--001:not(.react-datepicker__day-
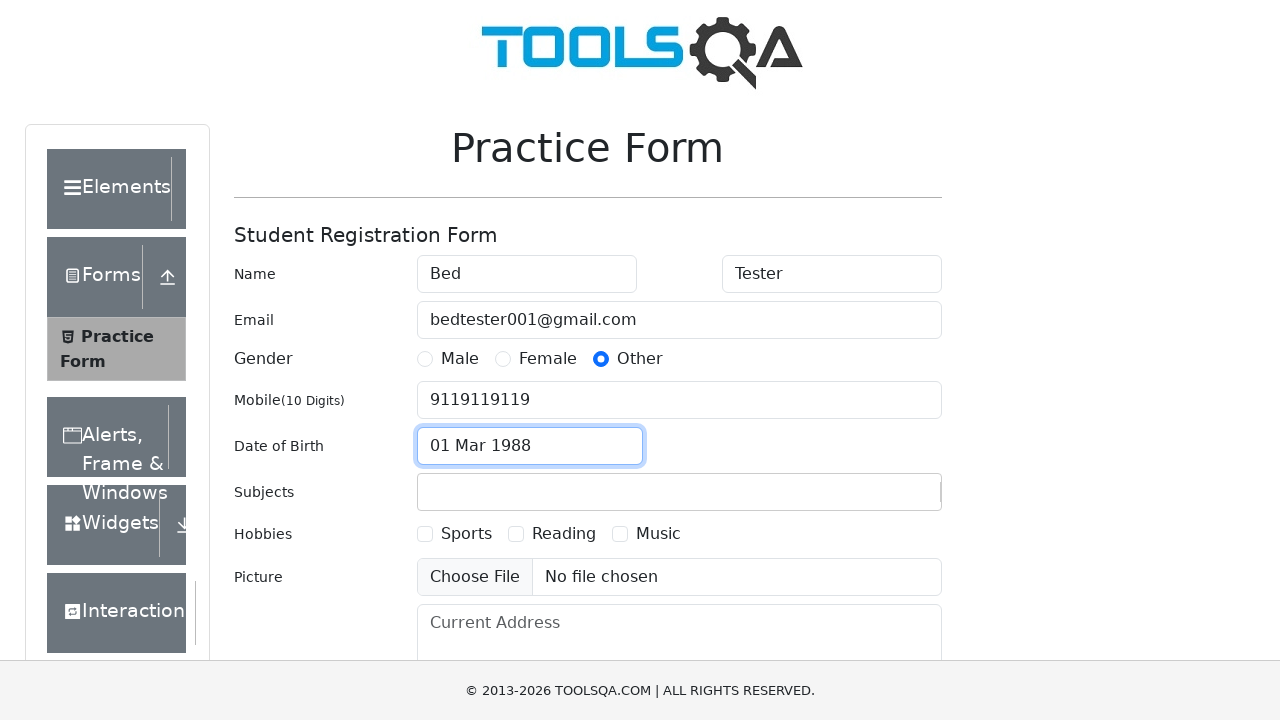

Filled subjects input field with 'English' on #subjectsInput
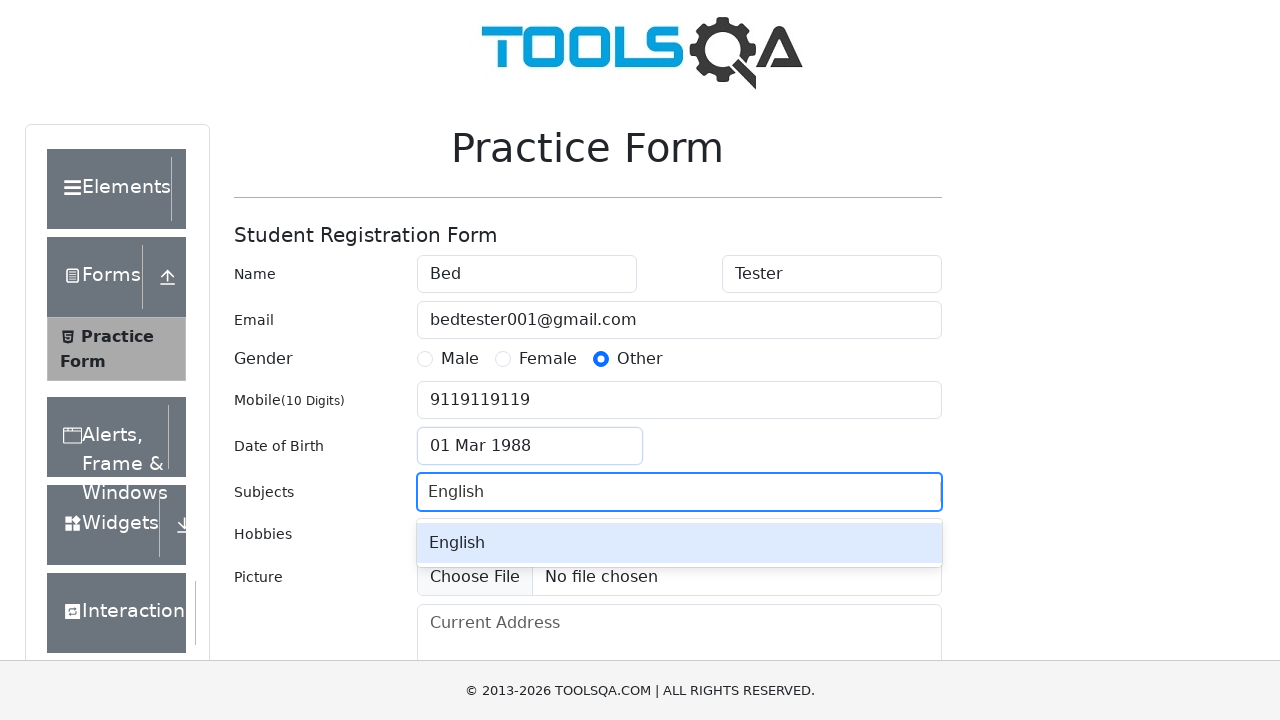

Pressed Enter to confirm subject 'English' on #subjectsInput
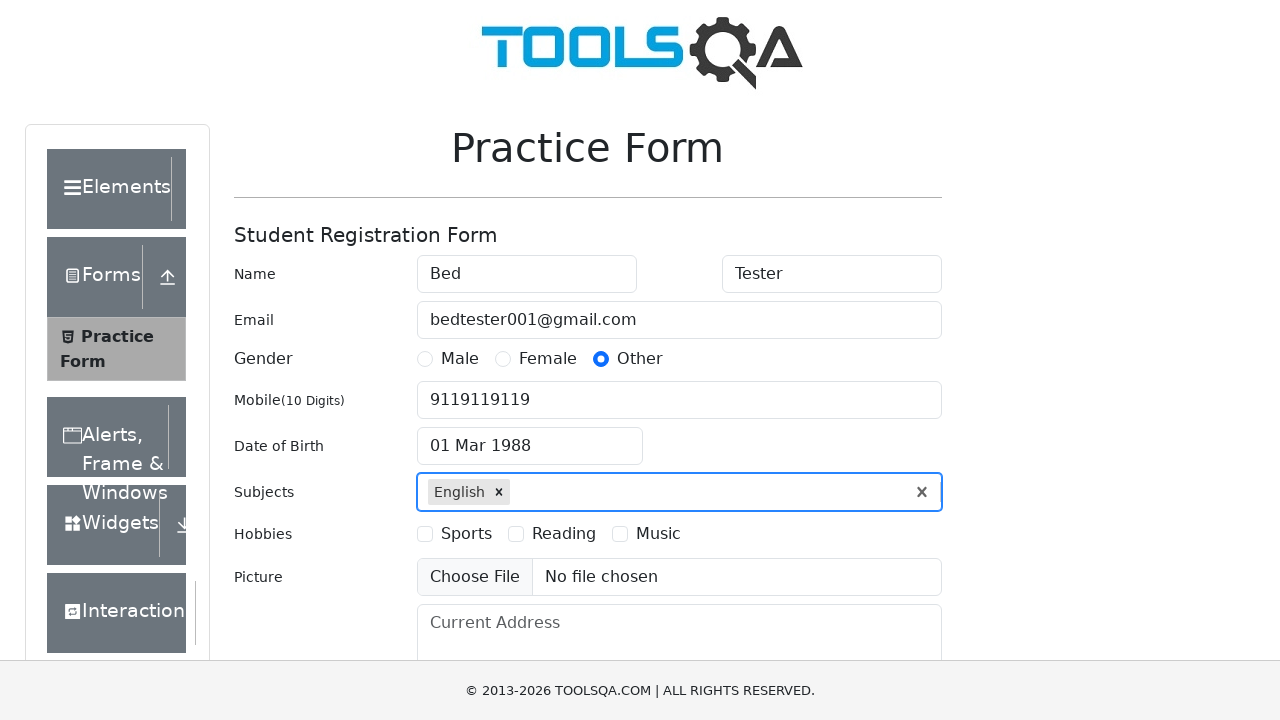

Selected 'Sports' hobby checkbox at (466, 534) on [for="hobbies-checkbox-1"]
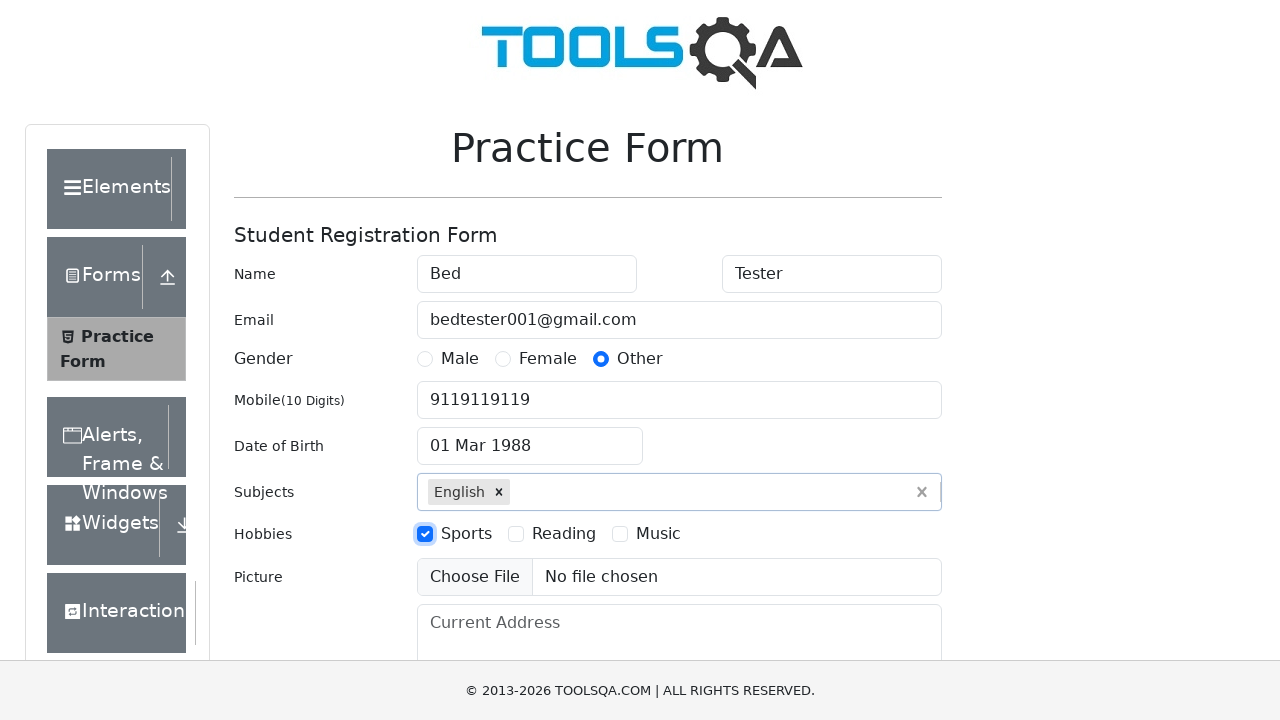

Filled current address field with 'New-York,15street,234apt' on #currentAddress
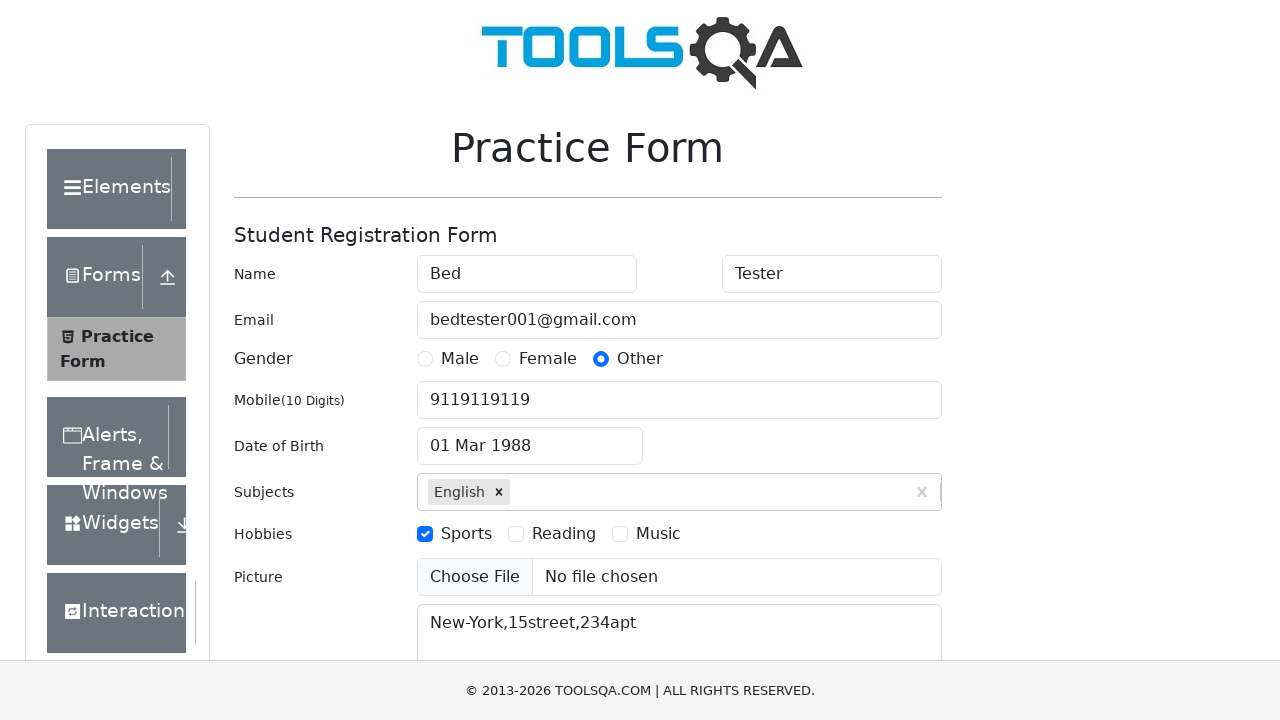

Clicked state dropdown to open state selection at (527, 437) on #state
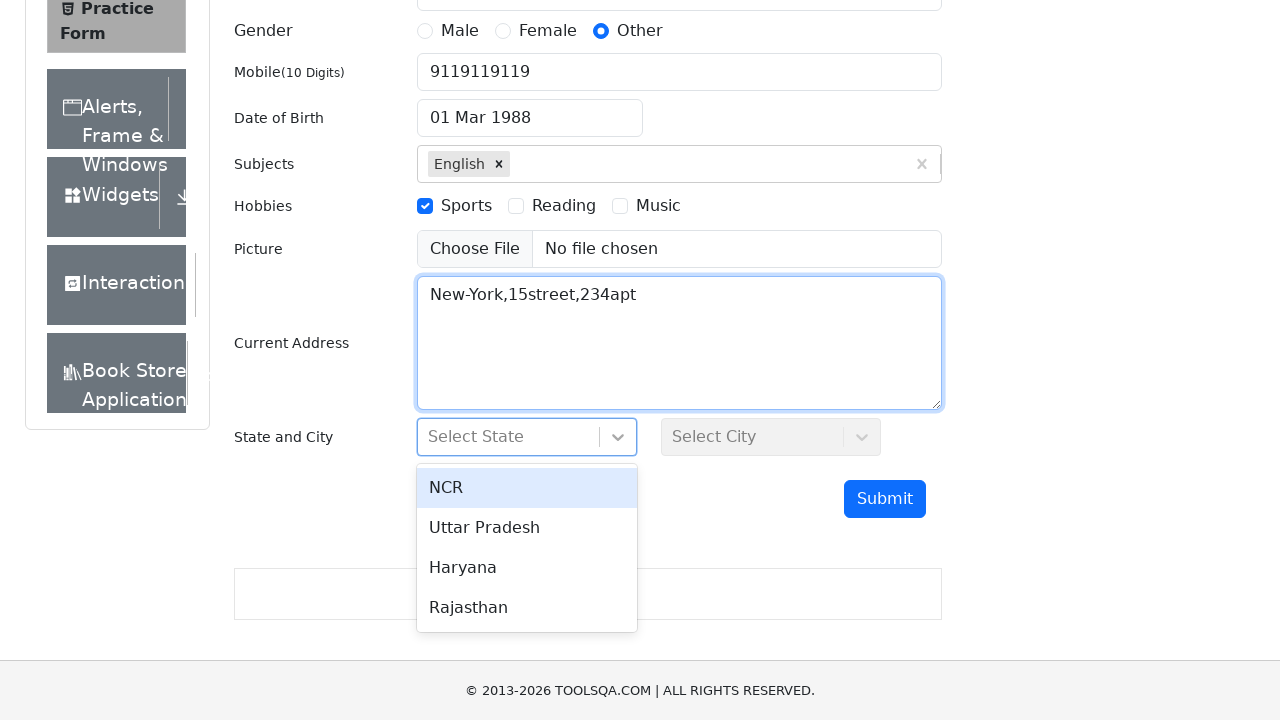

Selected state option 1 from dropdown at (527, 528) on #react-select-3-option-1
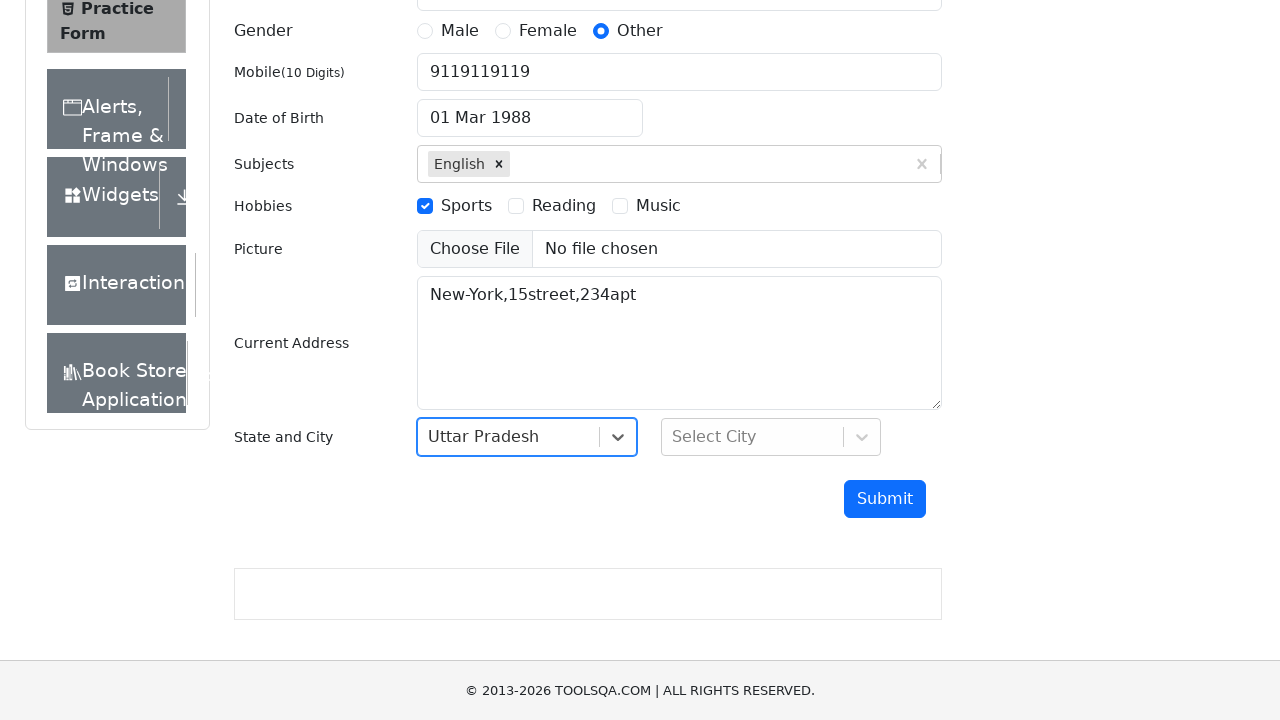

Clicked city dropdown to open city selection at (771, 437) on #city
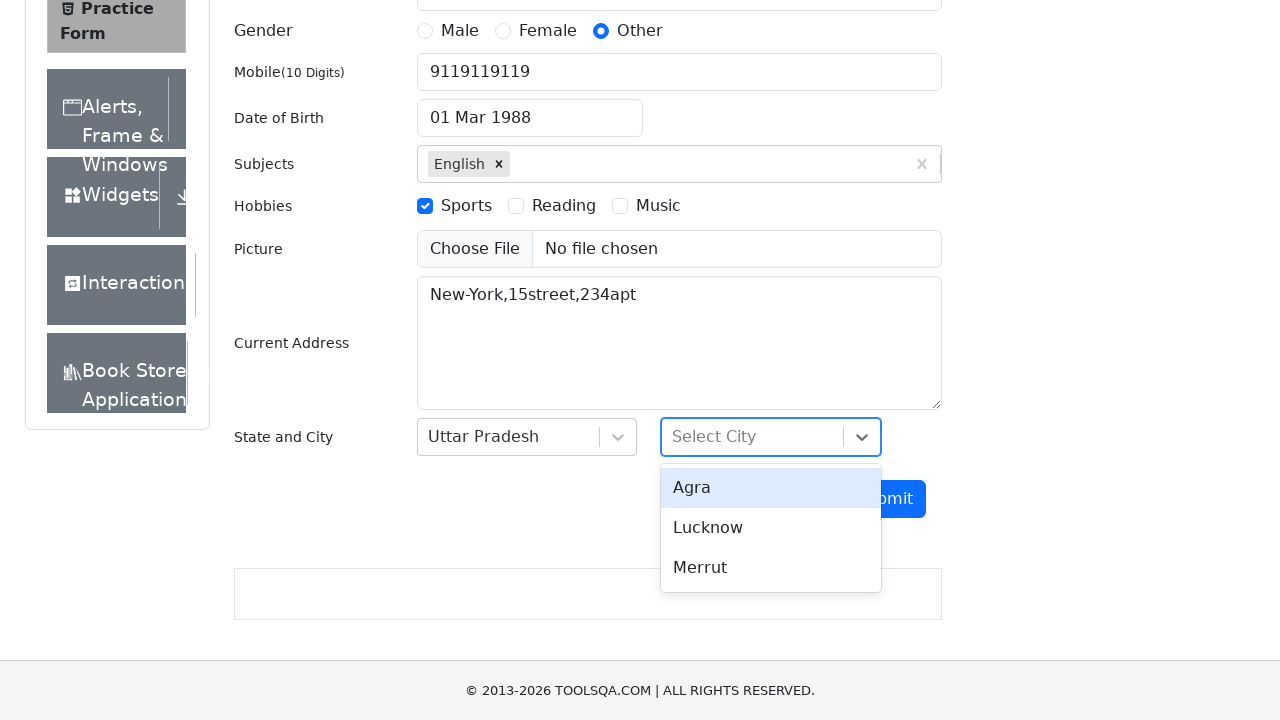

Selected city option 0 from dropdown at (771, 488) on #react-select-4-option-0
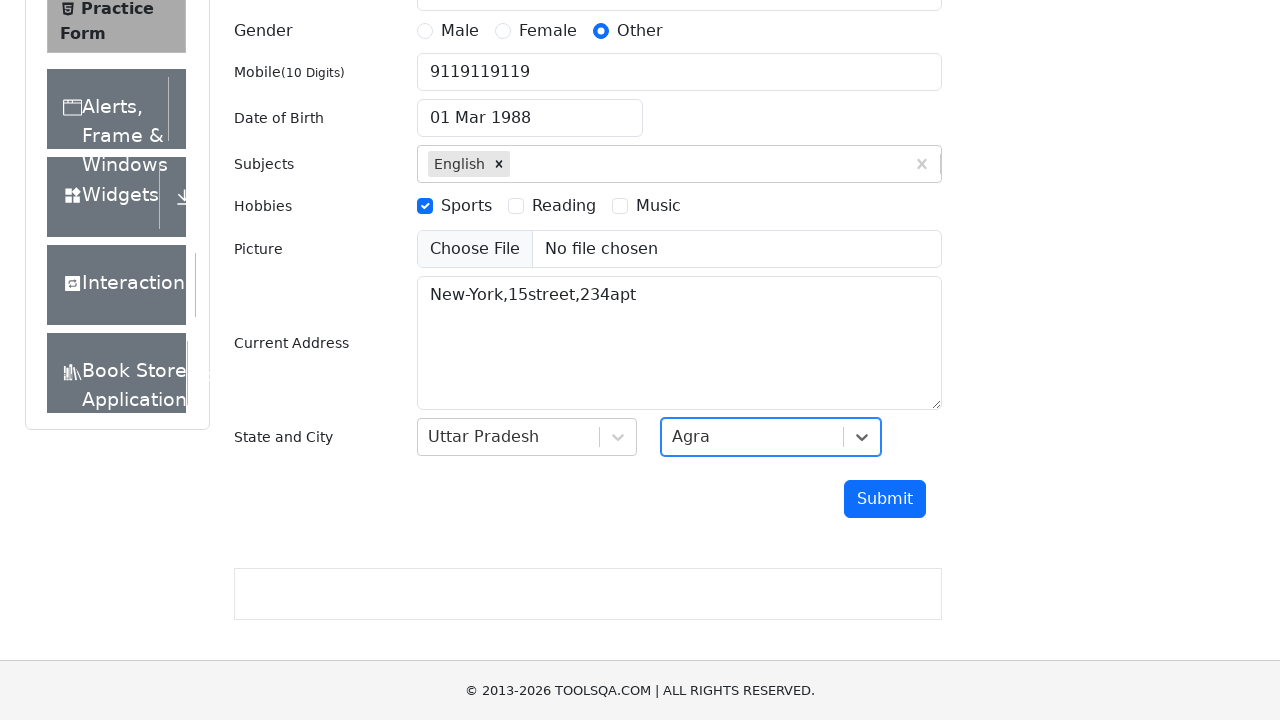

Clicked submit button to submit the form at (885, 499) on #submit
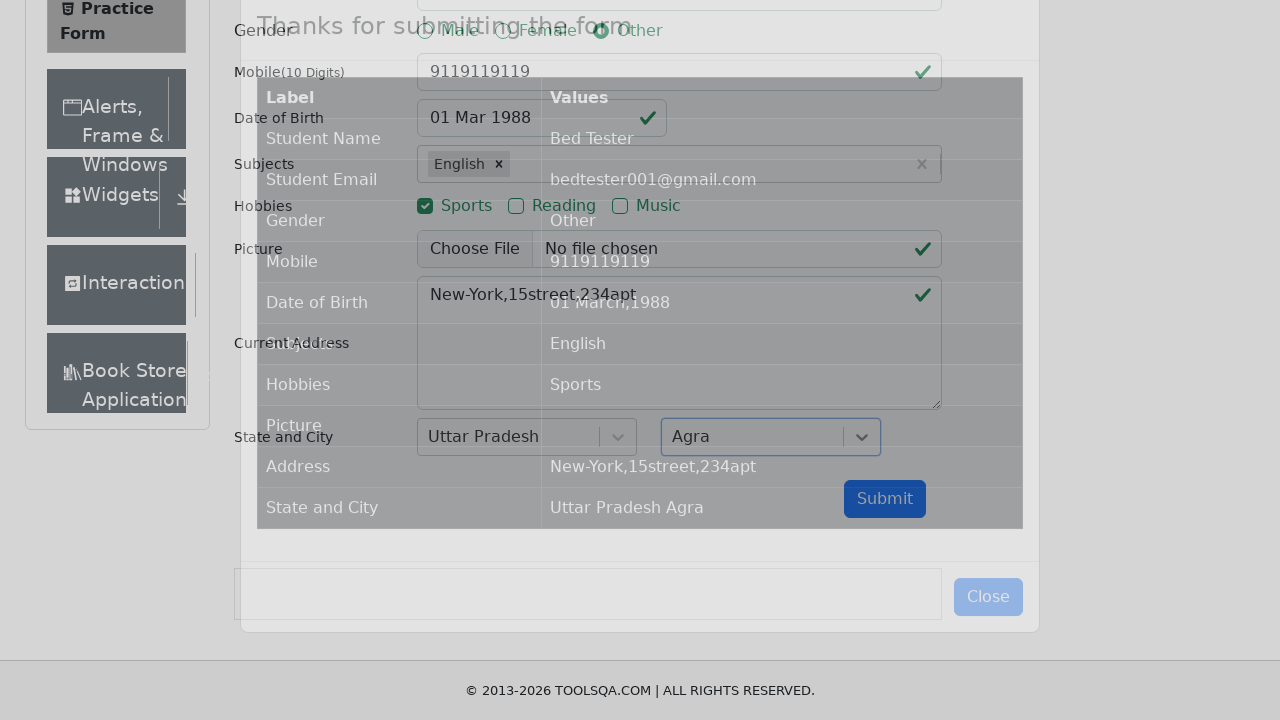

Confirmation modal appeared with title 'Thanks for submitting the form'
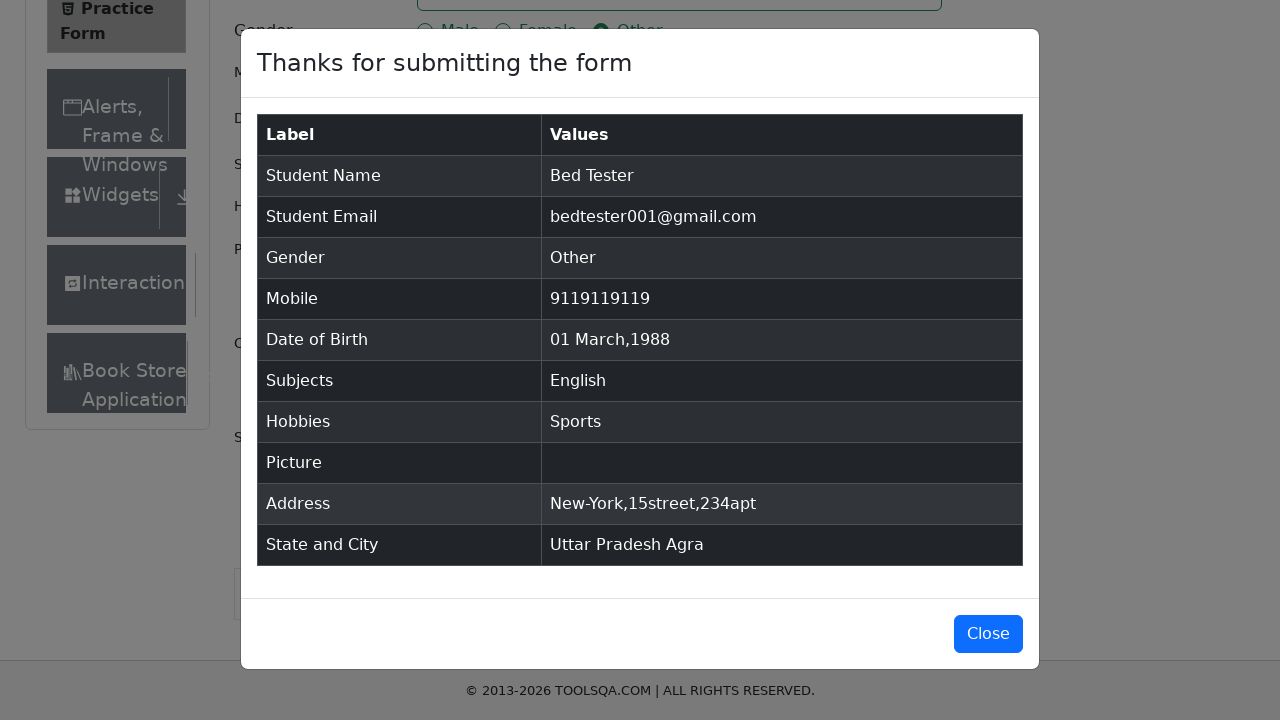

Verified submitted data is displayed in the confirmation modal
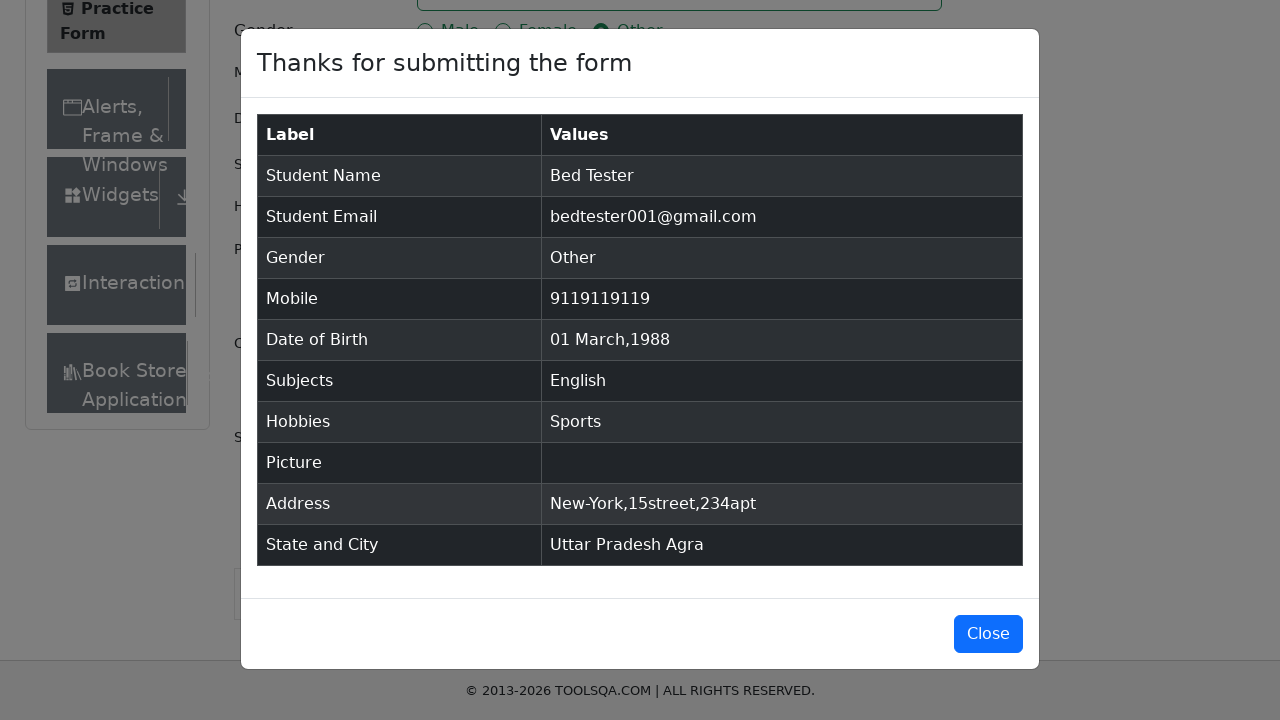

Closed the confirmation modal at (988, 634) on #closeLargeModal
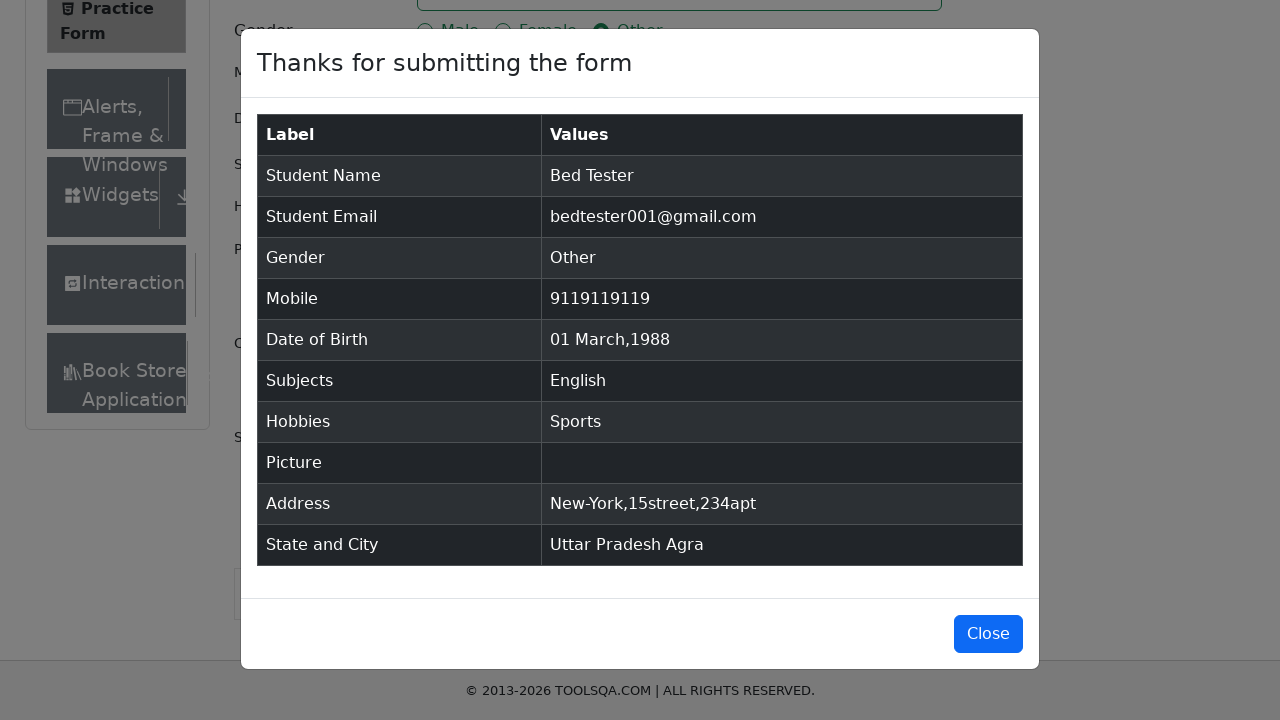

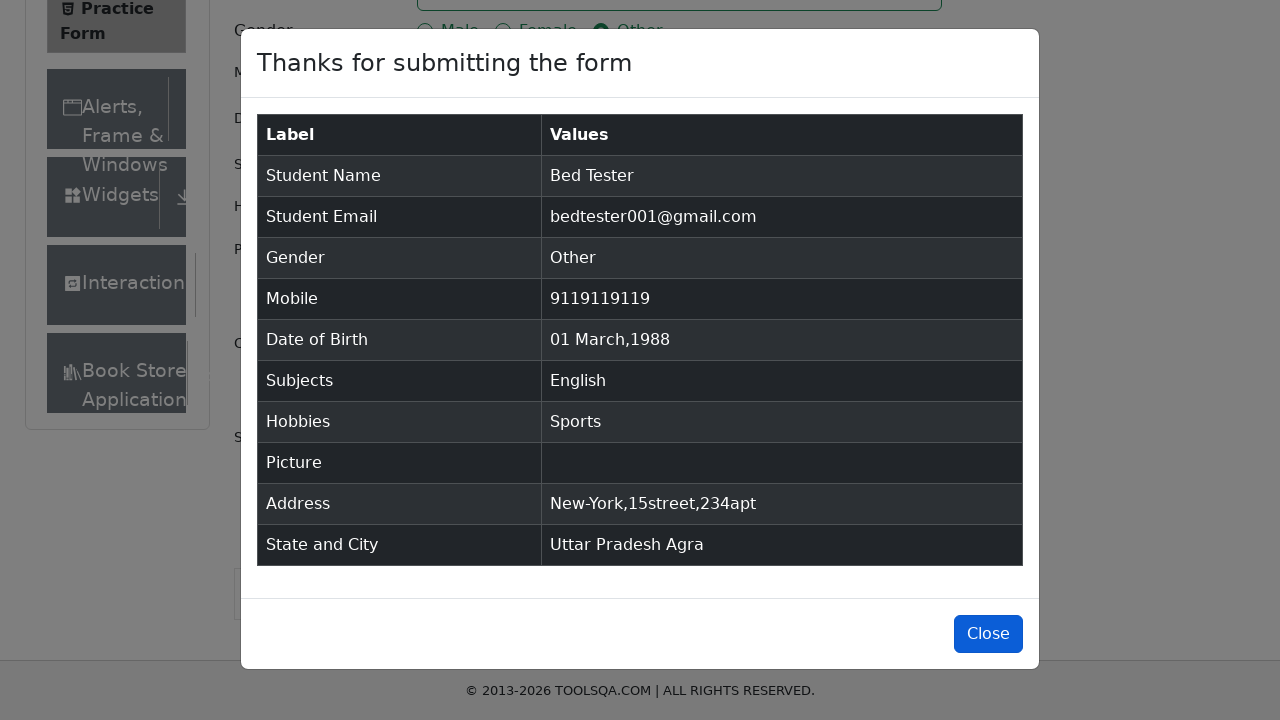